Tests sorting the Due column in ascending order by clicking the column header and verifying the values are sorted correctly using CSS pseudo-classes on table1.

Starting URL: http://the-internet.herokuapp.com/tables

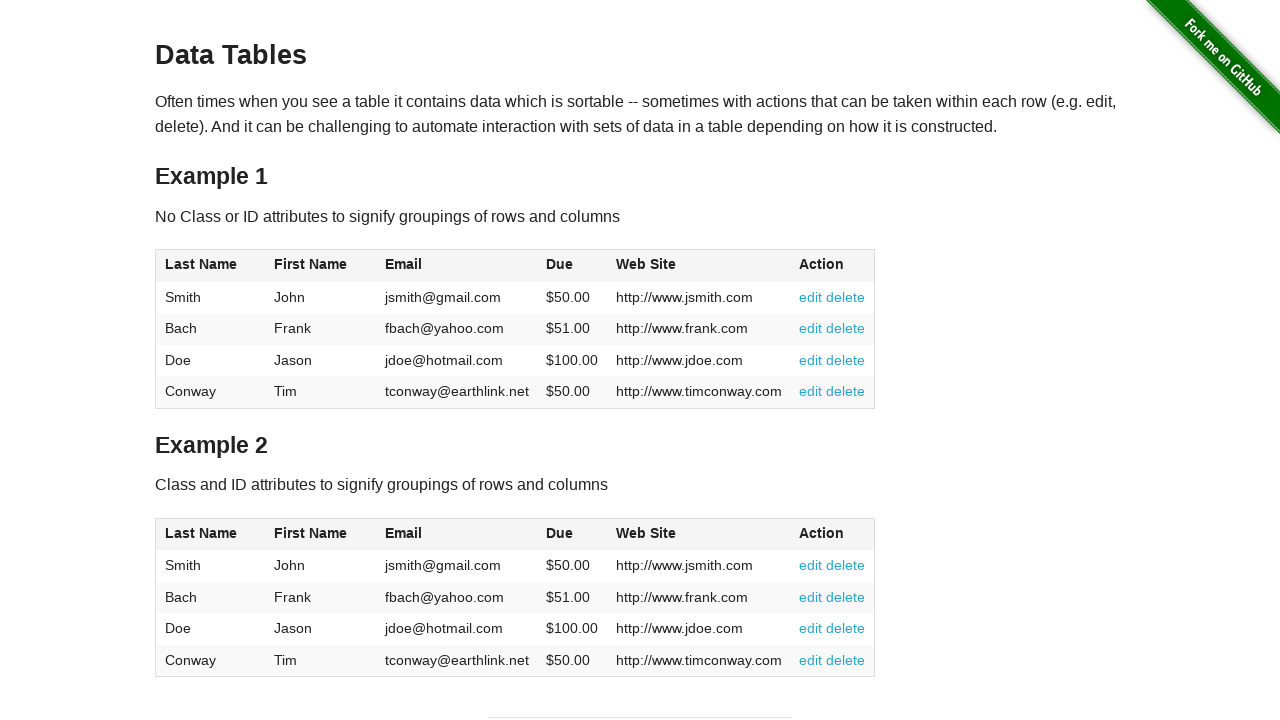

Clicked the Due column header (4th column) to sort in ascending order at (572, 266) on #table1 thead tr th:nth-child(4)
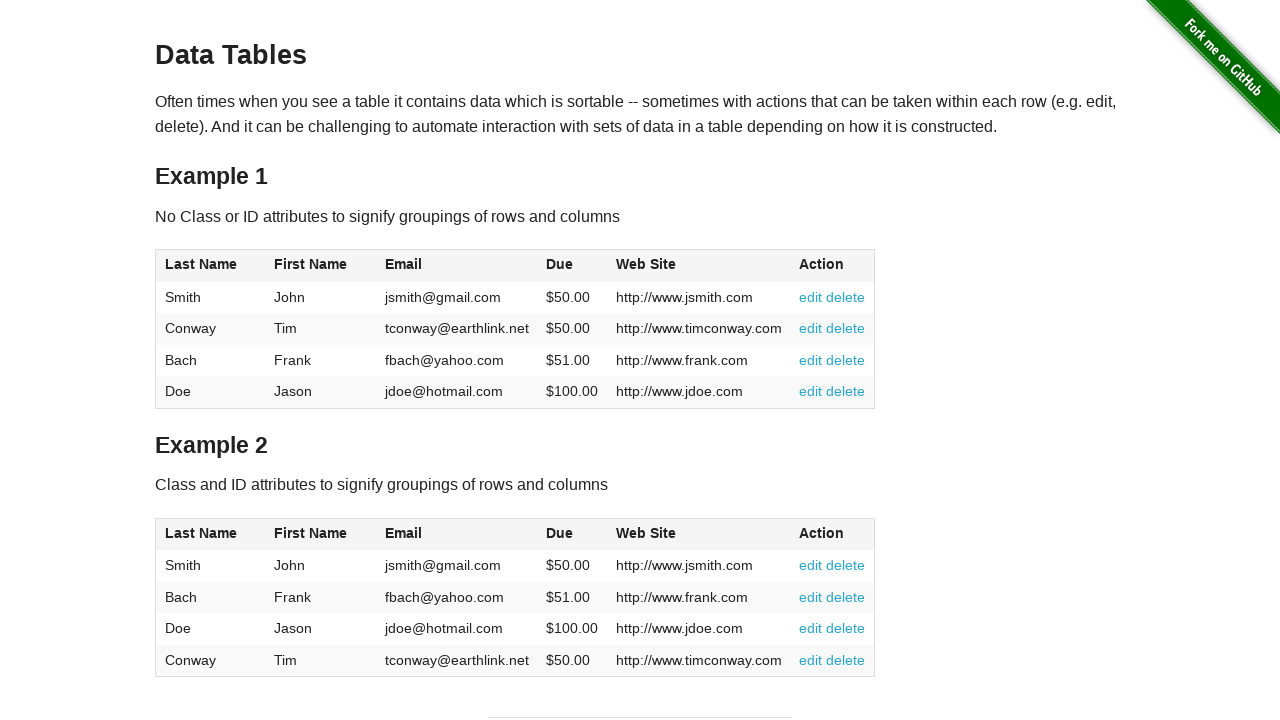

Verified that the Due column data is present in the sorted table
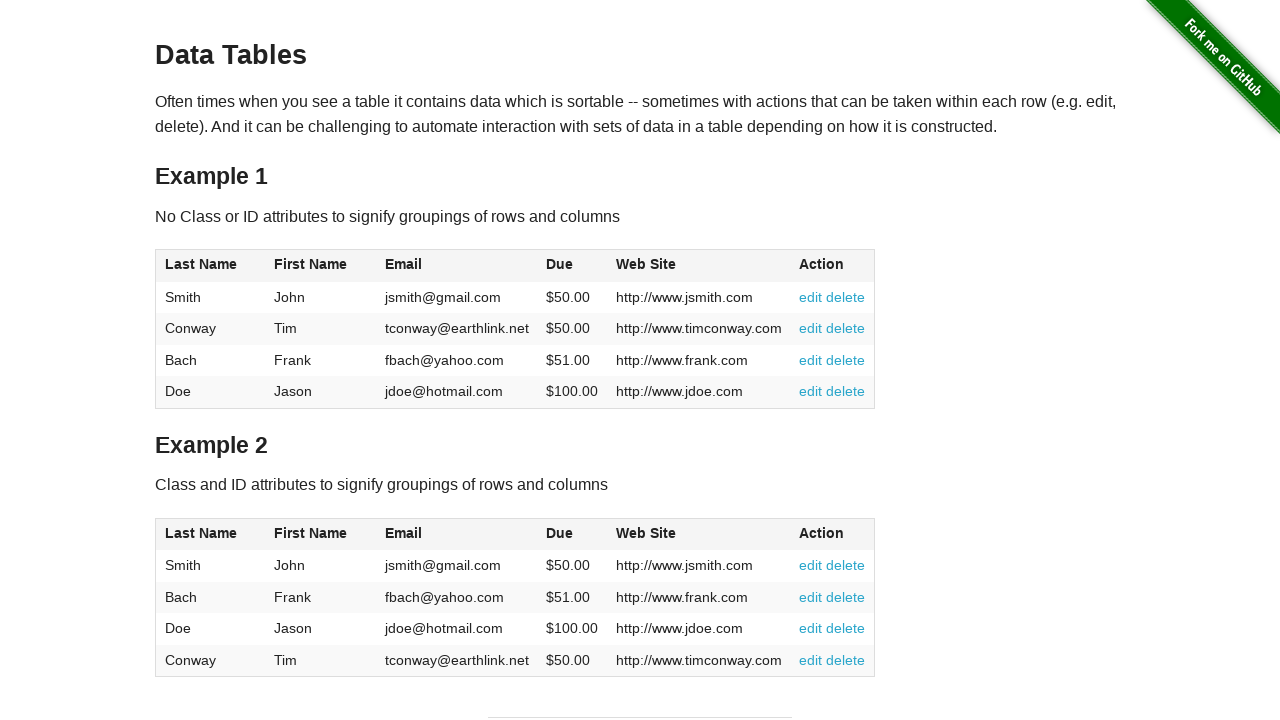

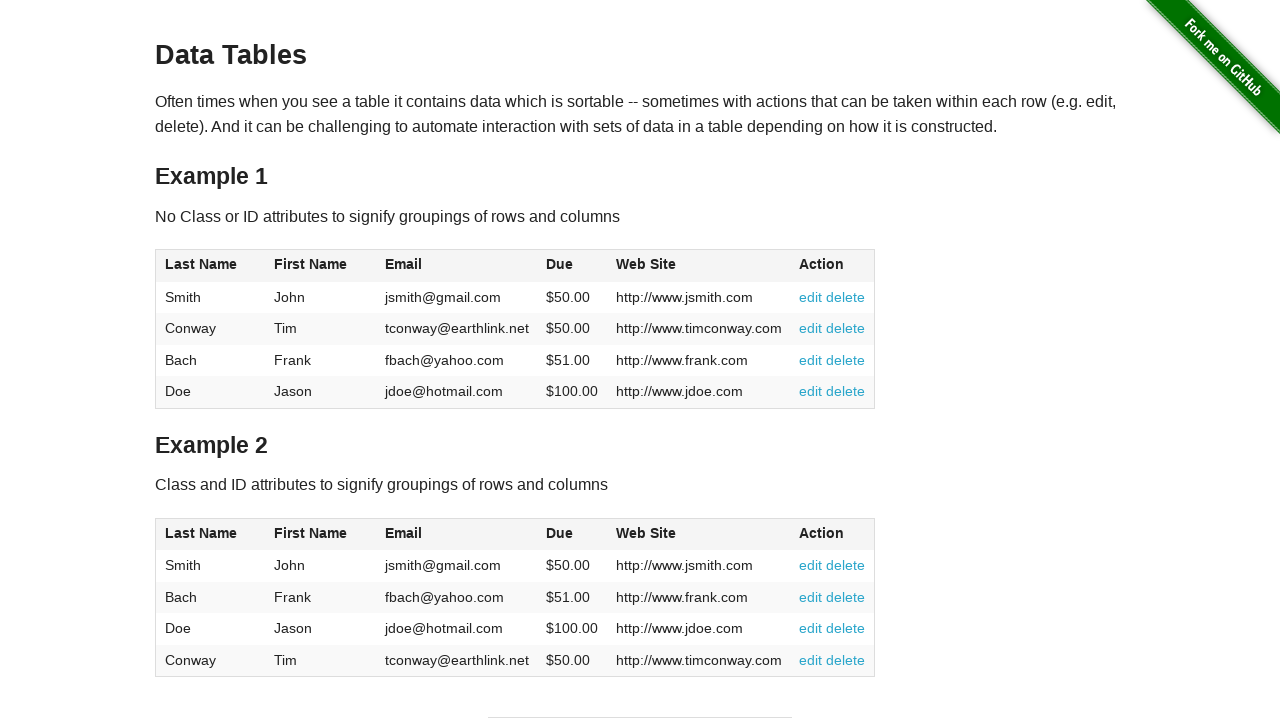